Tests iframe handling by switching to an iframe named "oddcouple" and locating a text element within it

Starting URL: https://nunzioweb.com/index.shtml

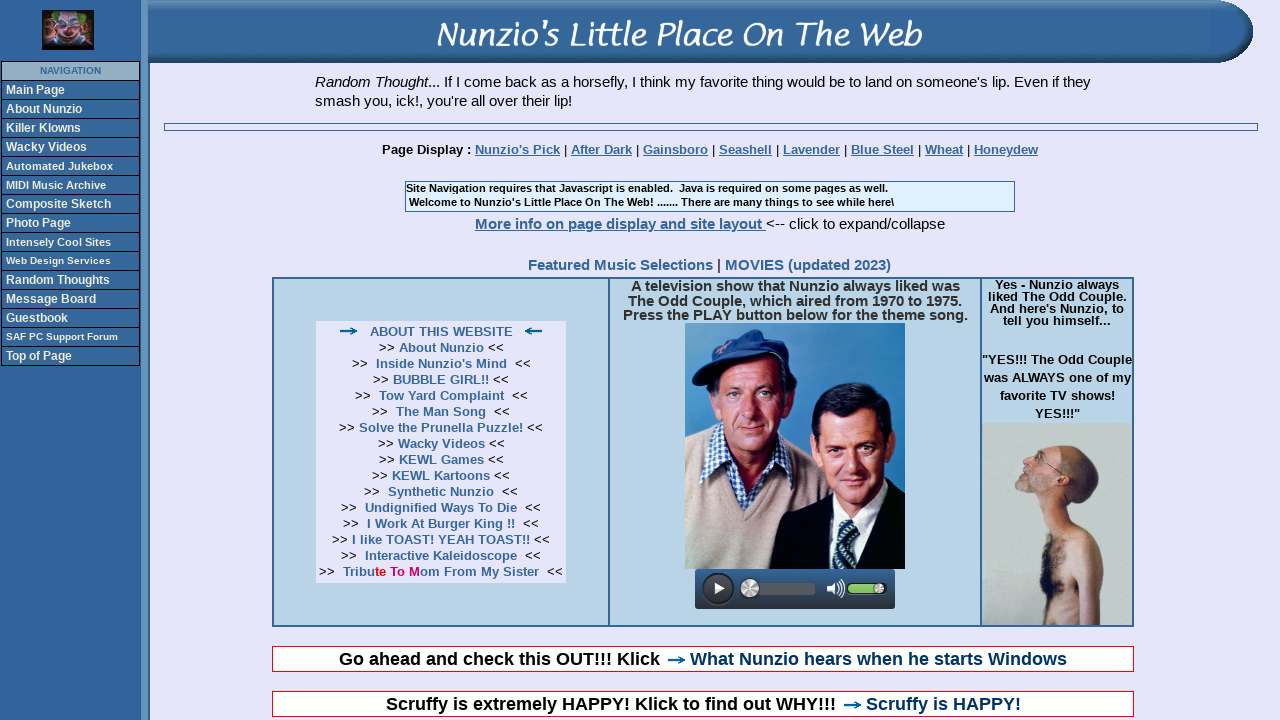

Located iframe named 'oddcouple'
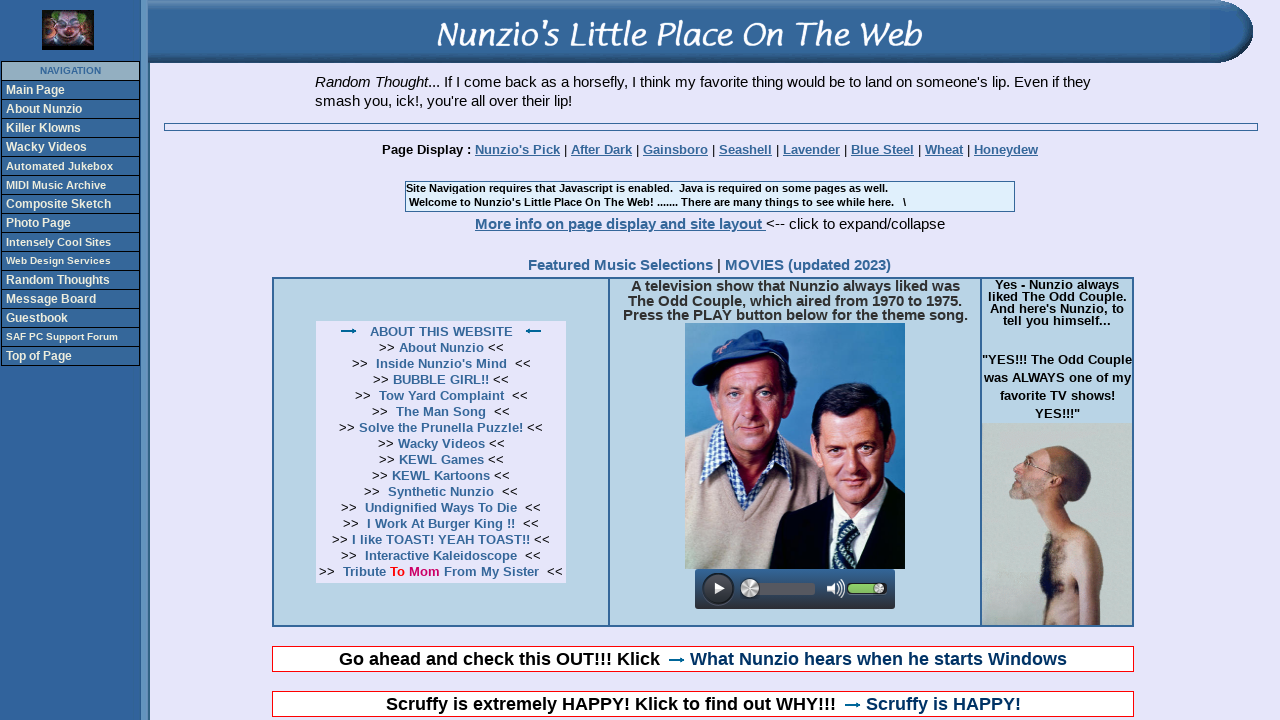

Retrieved text content from element within iframe starting with 'A television '
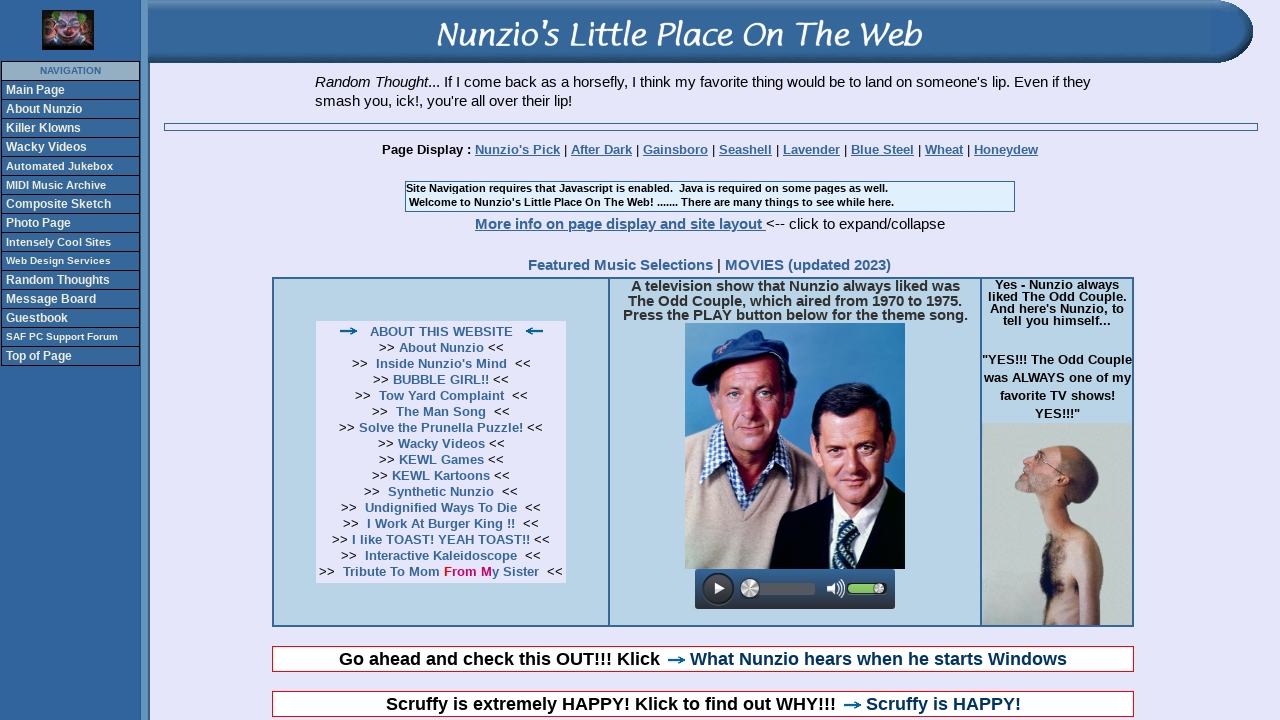

Waited for element to be visible within iframe
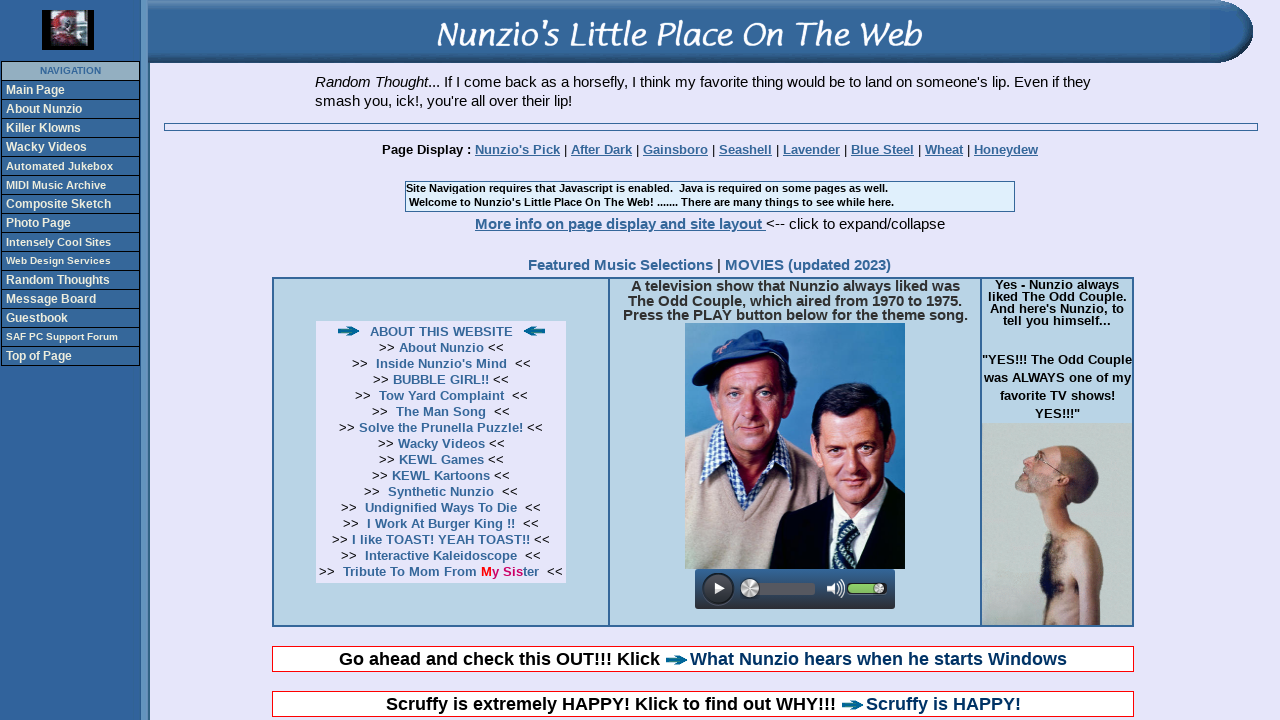

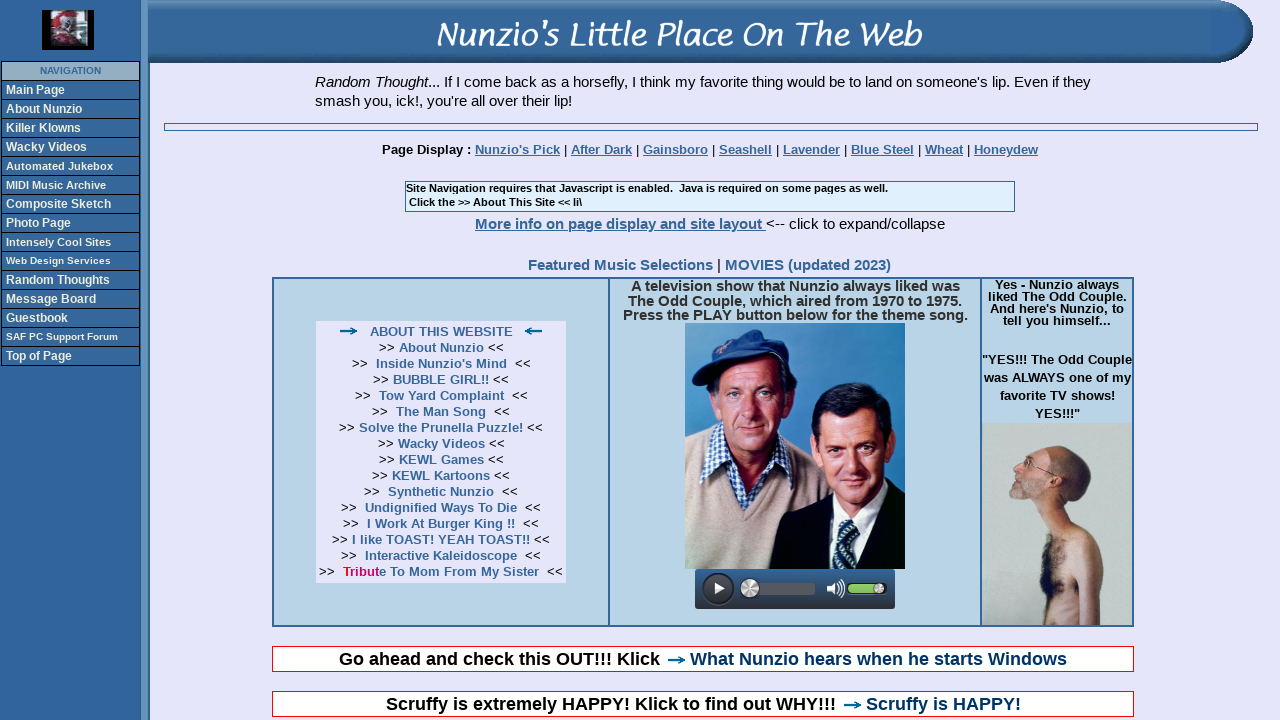